Tests navigation to the Horizontal Slider page and verifies the page title is displayed correctly.

Starting URL: https://the-internet.herokuapp.com/

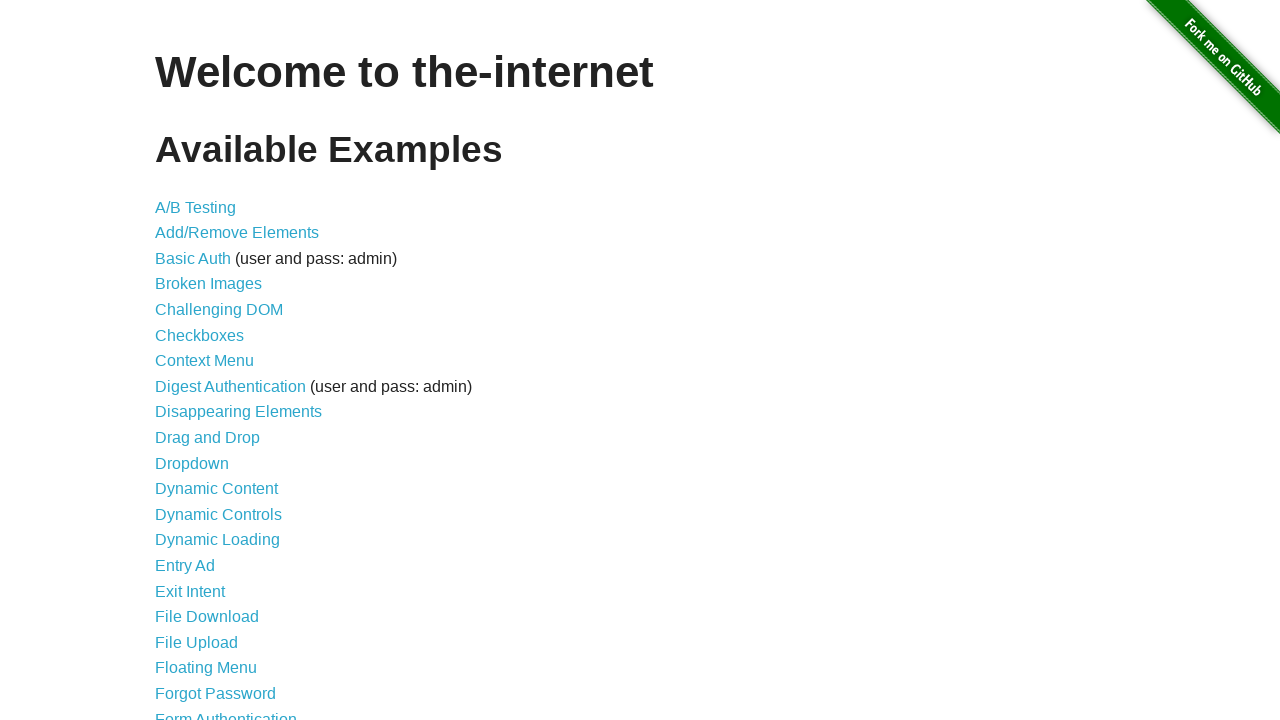

Waited for Horizontal Slider link to be visible
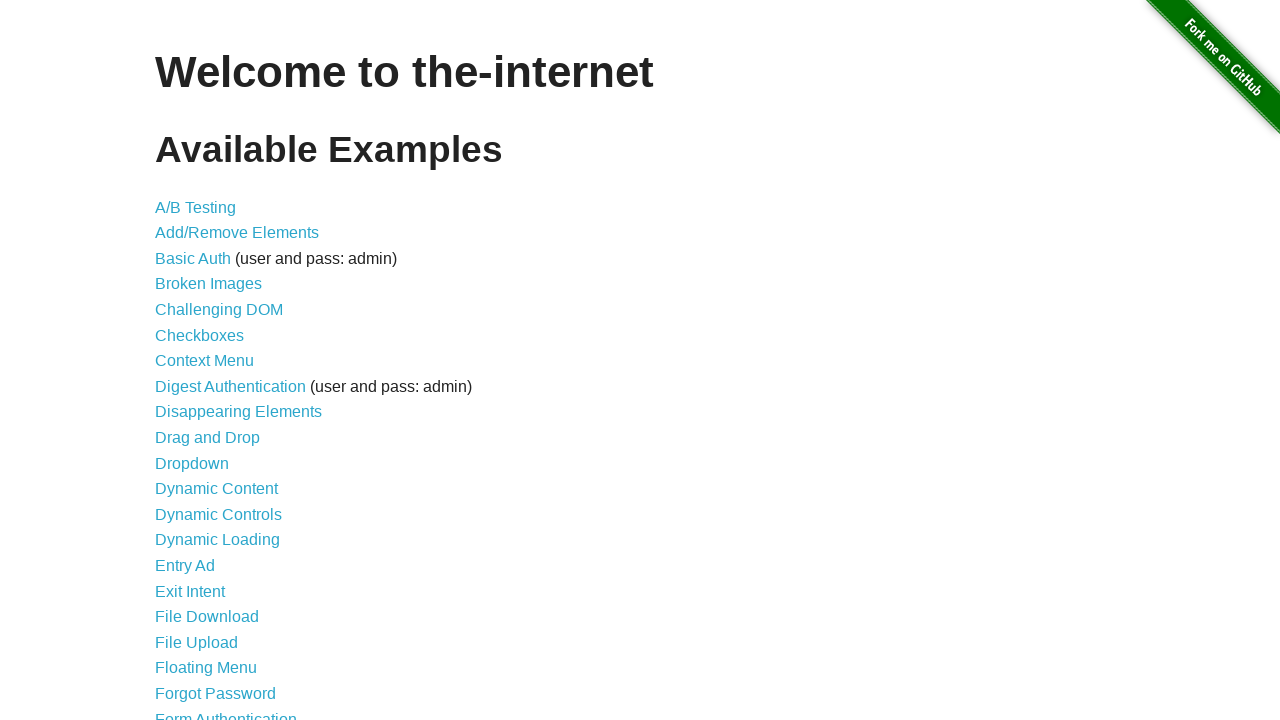

Clicked on Horizontal Slider link at (214, 361) on xpath=//a[@href='/horizontal_slider']
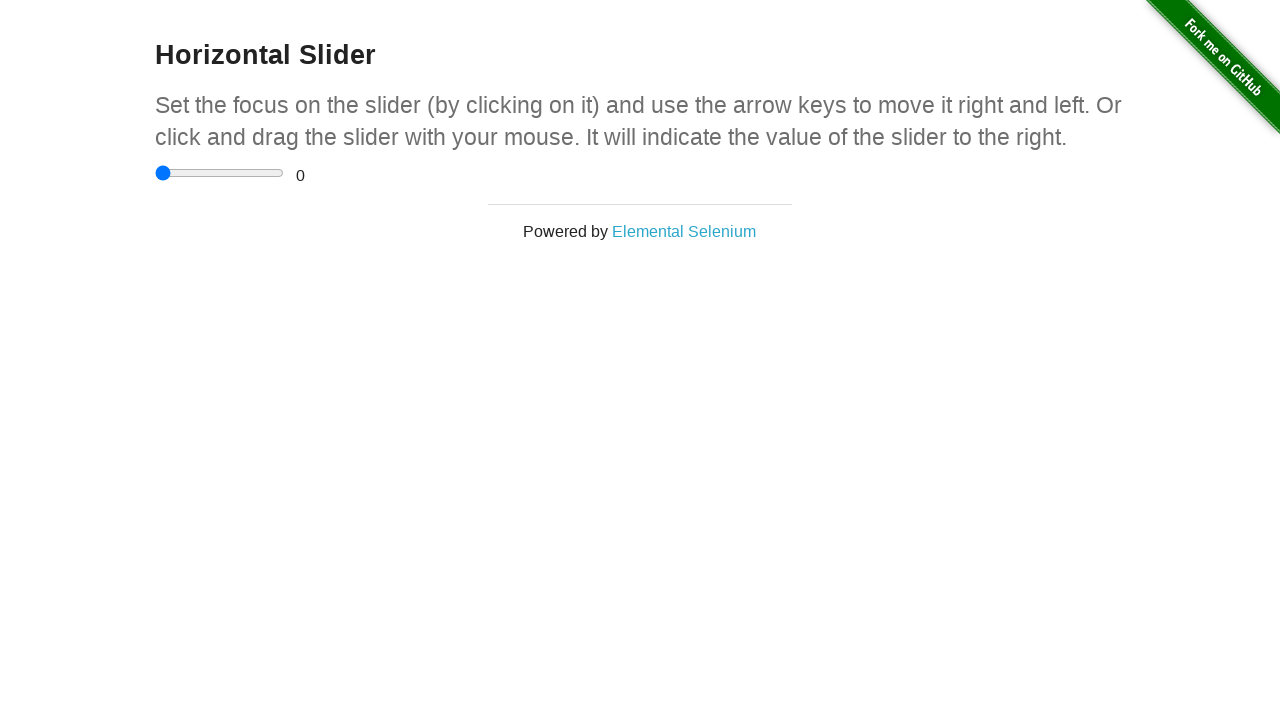

Horizontal Slider page loaded and title 'Horizontal Slider' is displayed
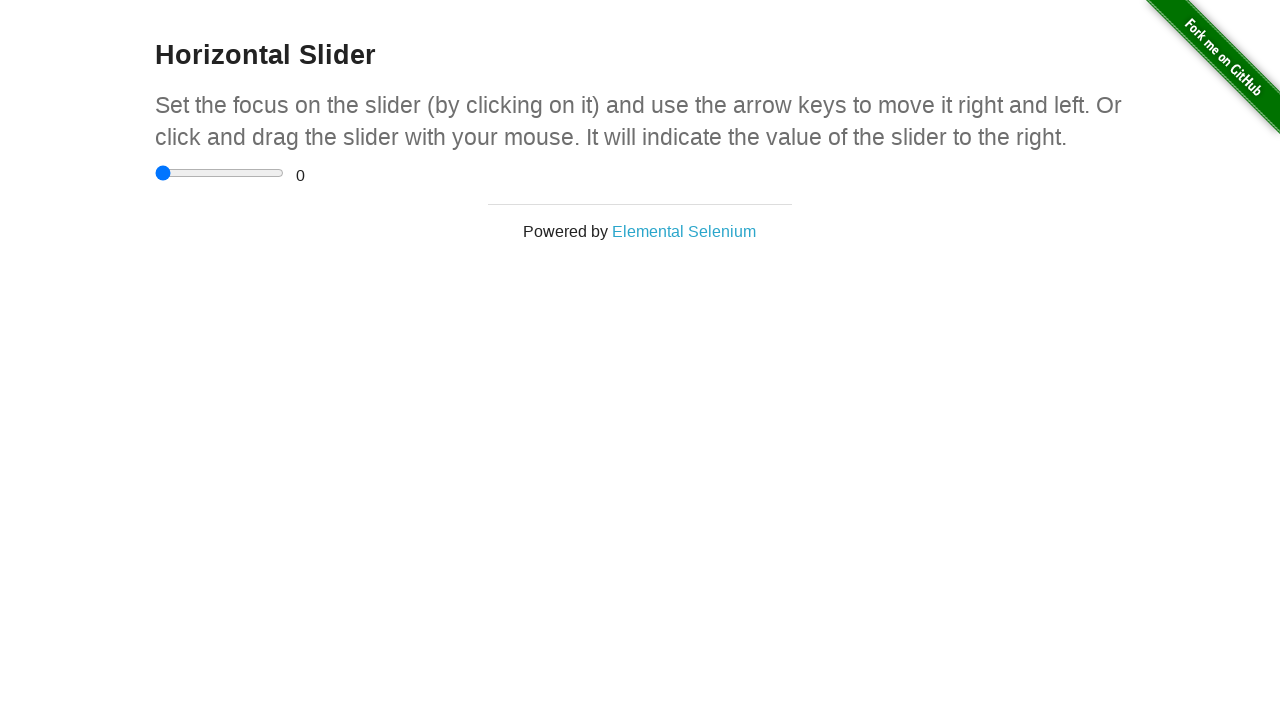

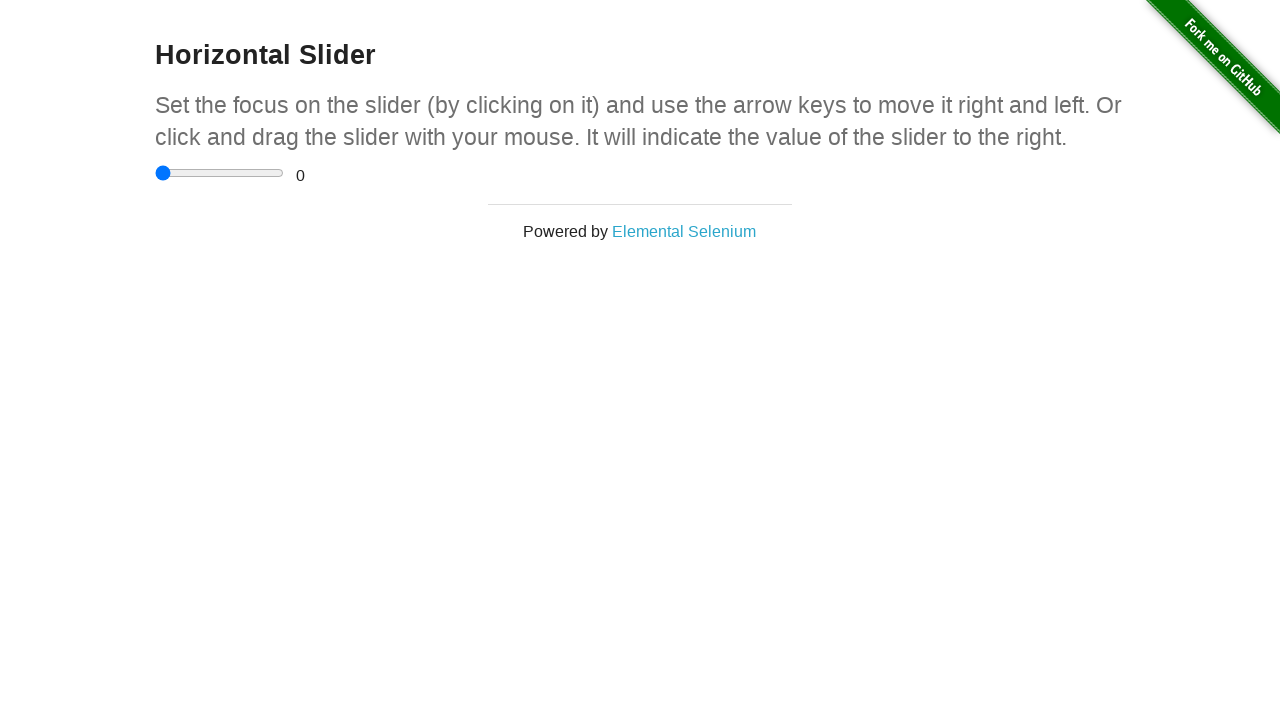